Tests error message display when attempting to submit login form with empty username field

Starting URL: https://www.saucedemo.com/

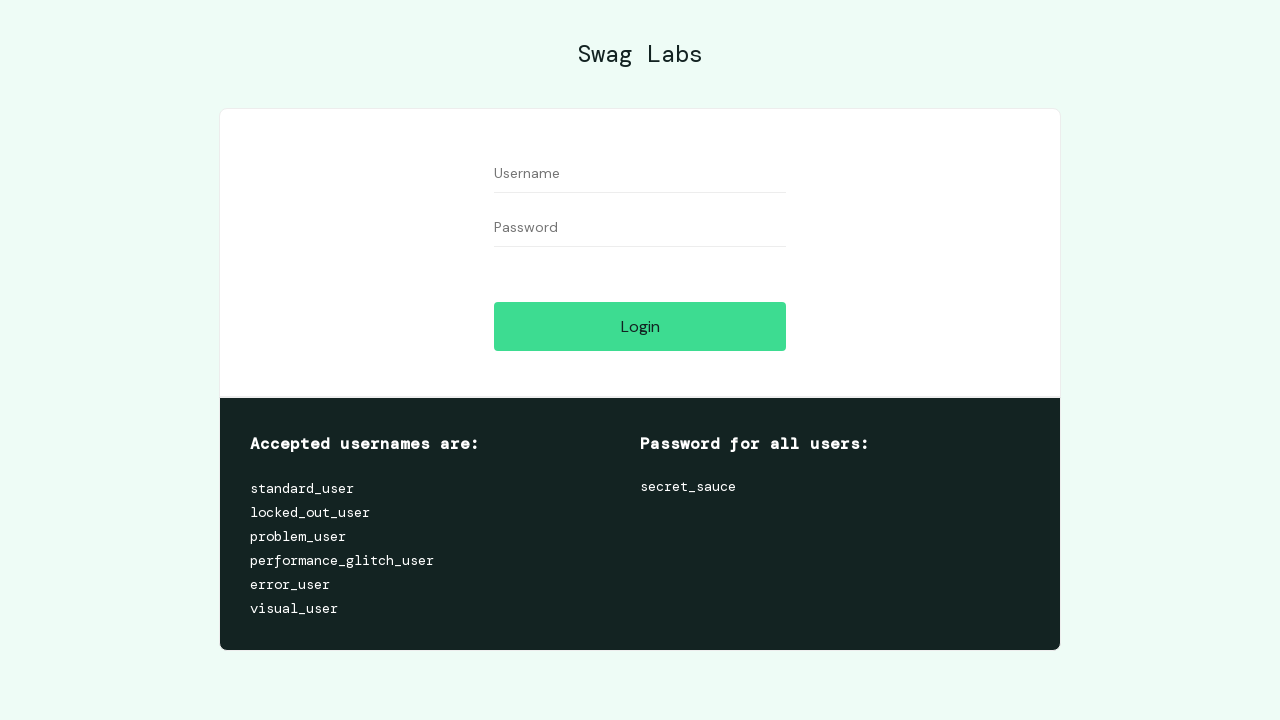

Filled password field with 'some_password' on #password
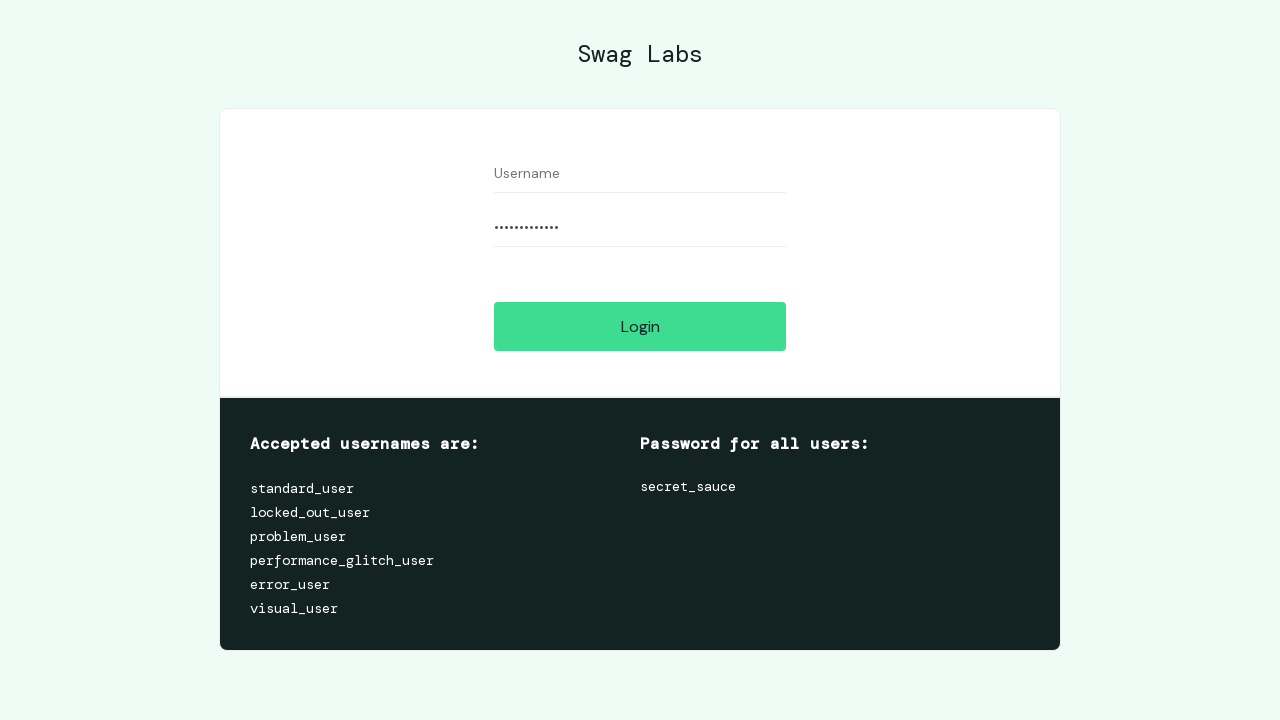

Clicked login button at (640, 326) on #login-button
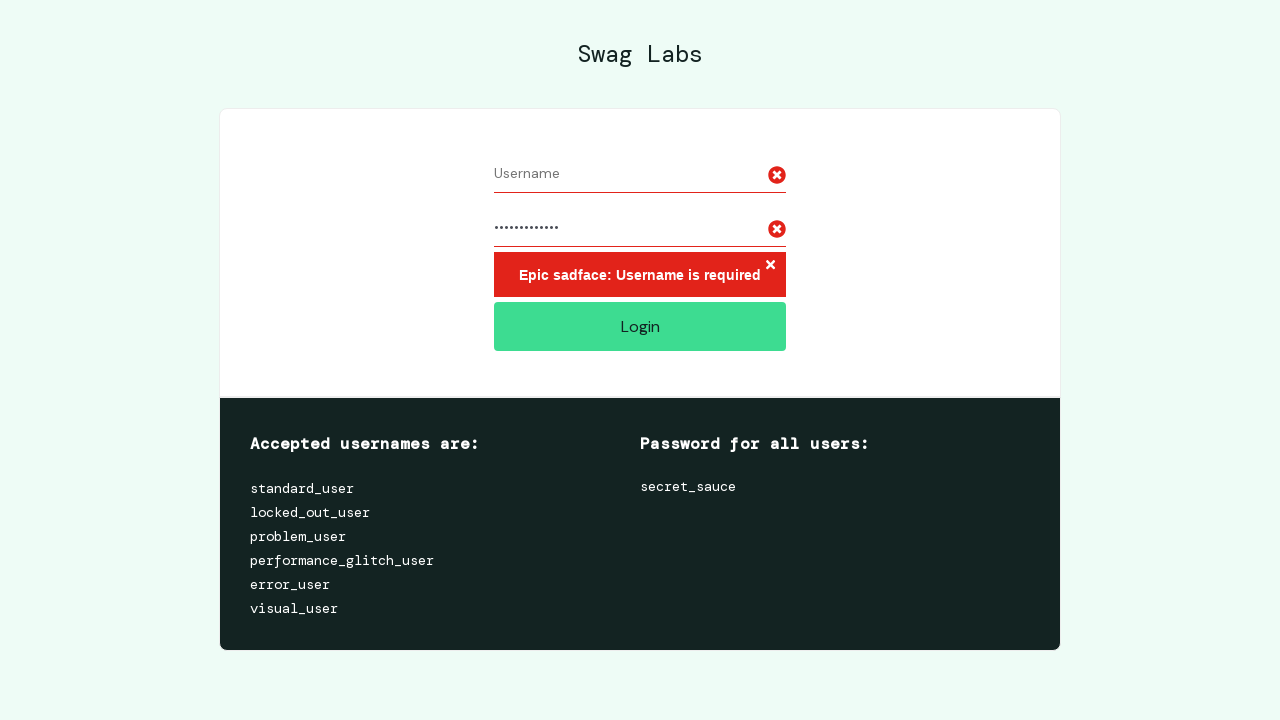

Error message container loaded
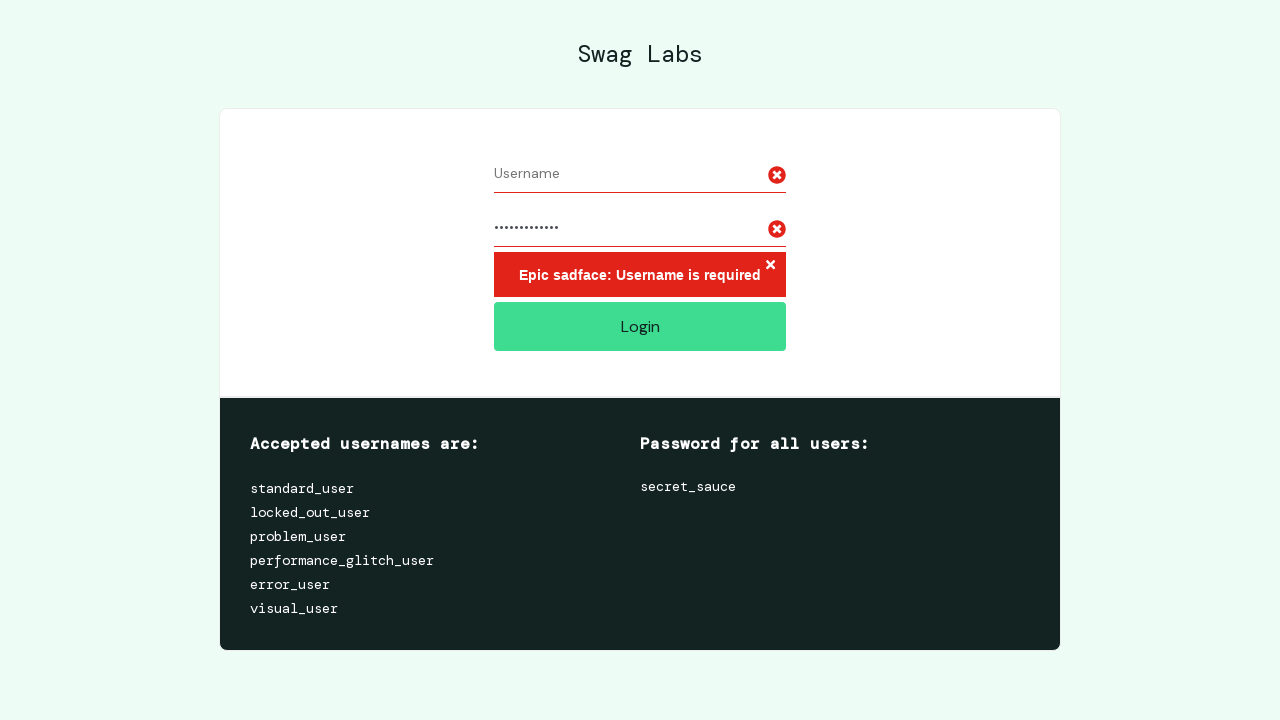

Located error message element
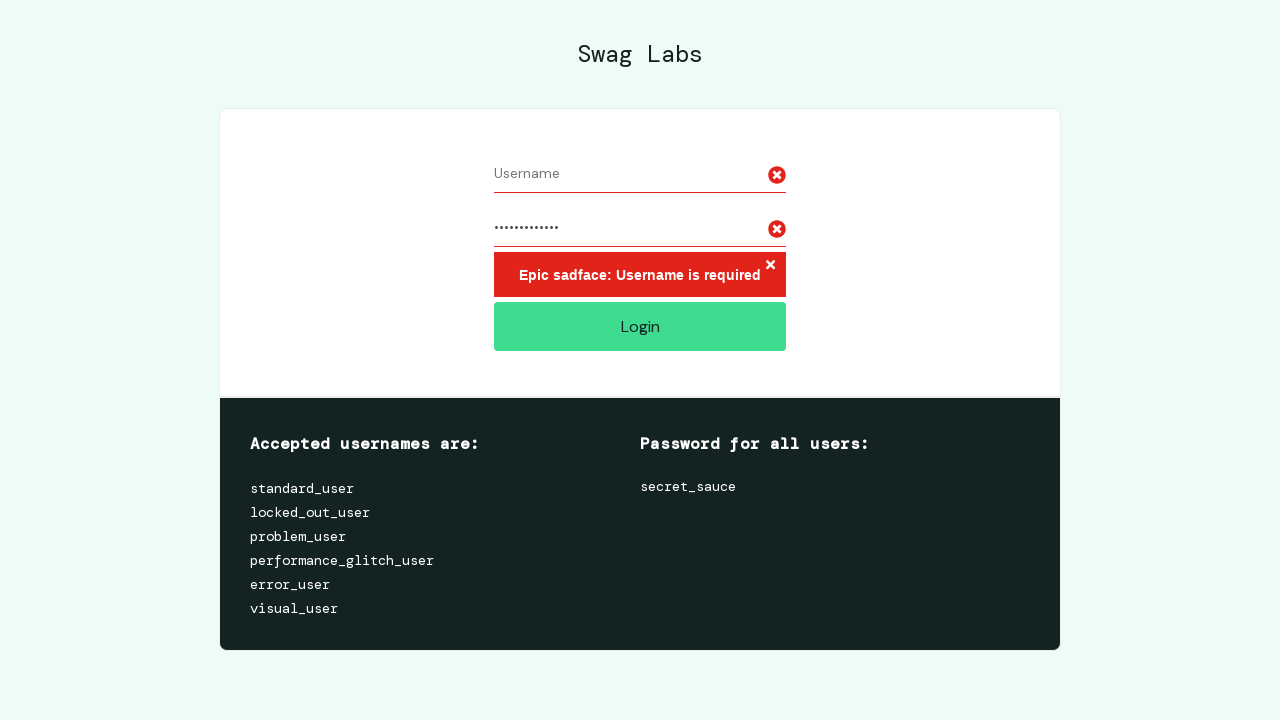

Verified error message is visible
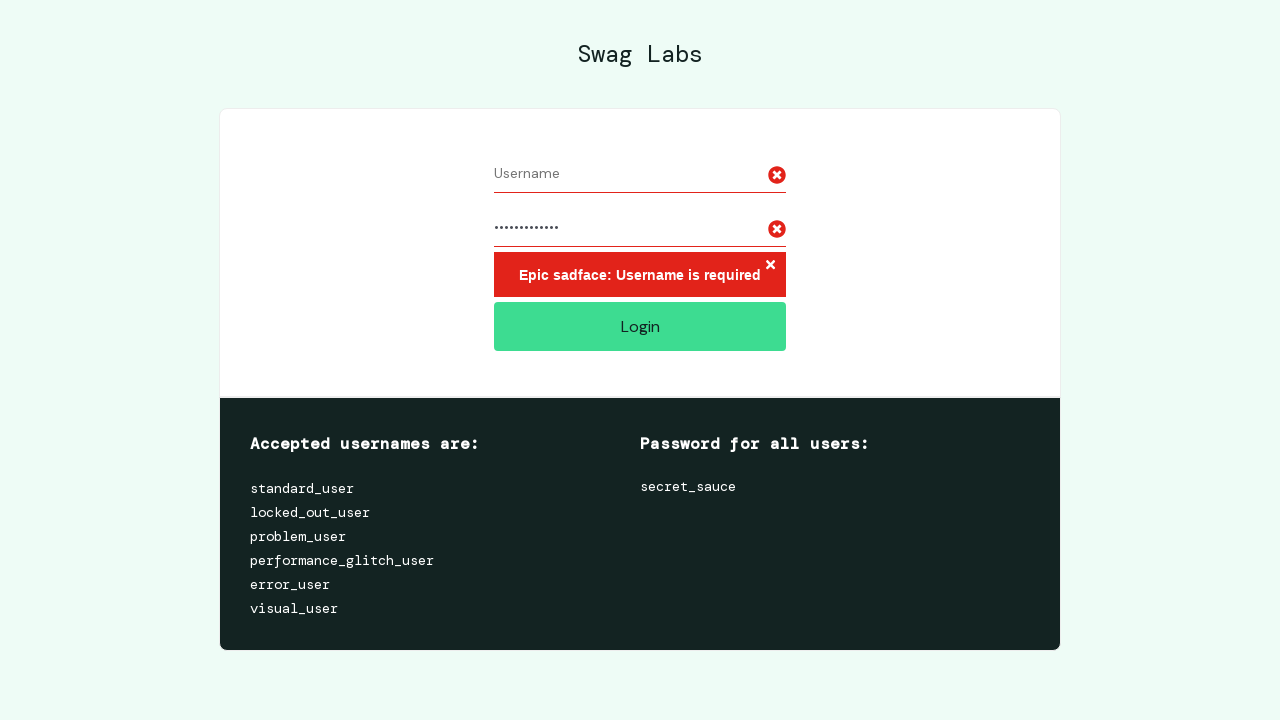

Verified error message contains 'Epic sadface: Username is required'
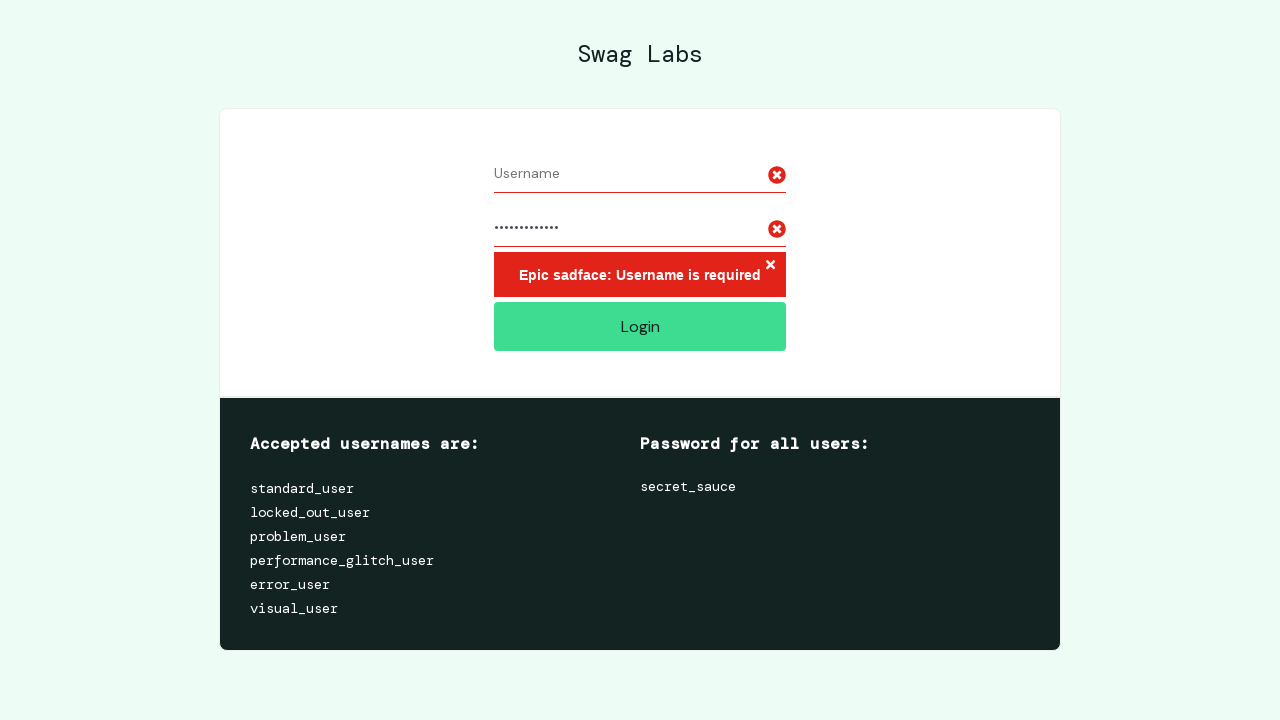

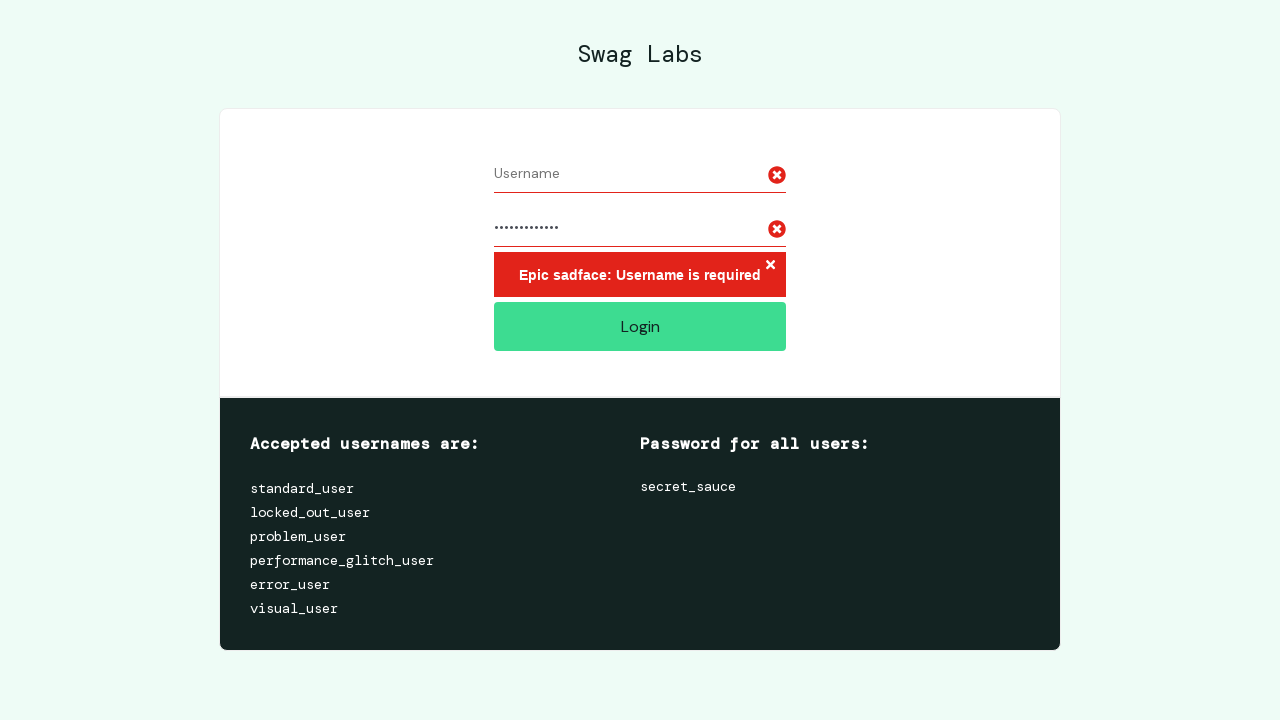